Navigates to DemocracyLab's Find Projects page and waits for project cards to load dynamically

Starting URL: https://www.democracylab.org/index/?section=FindProjects

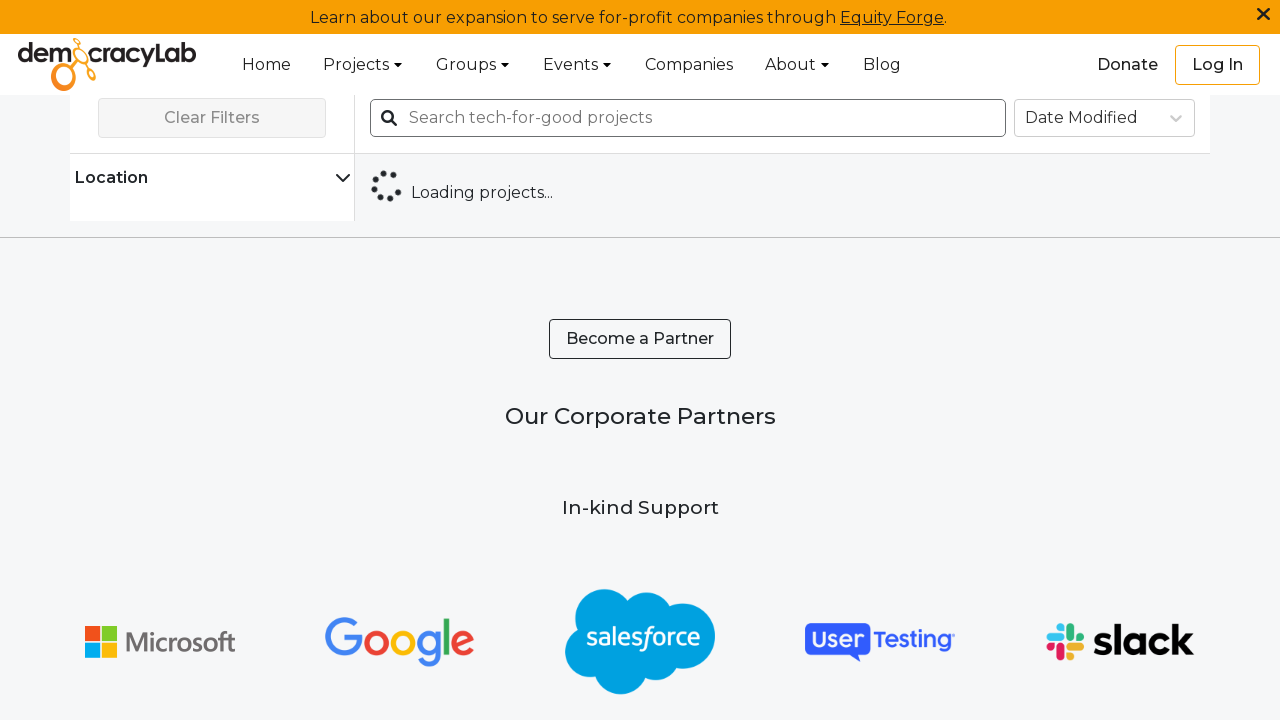

Waited for project card titles to load (timeout: 20s)
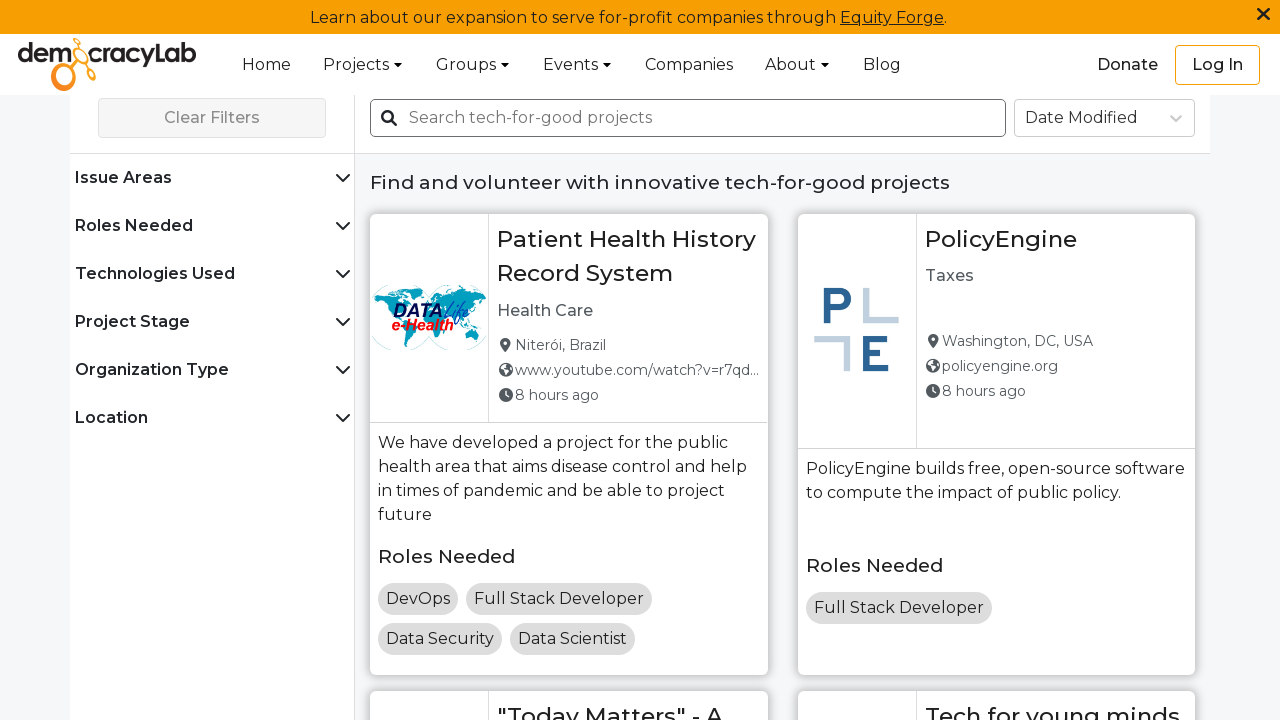

Verified project card containers are visible
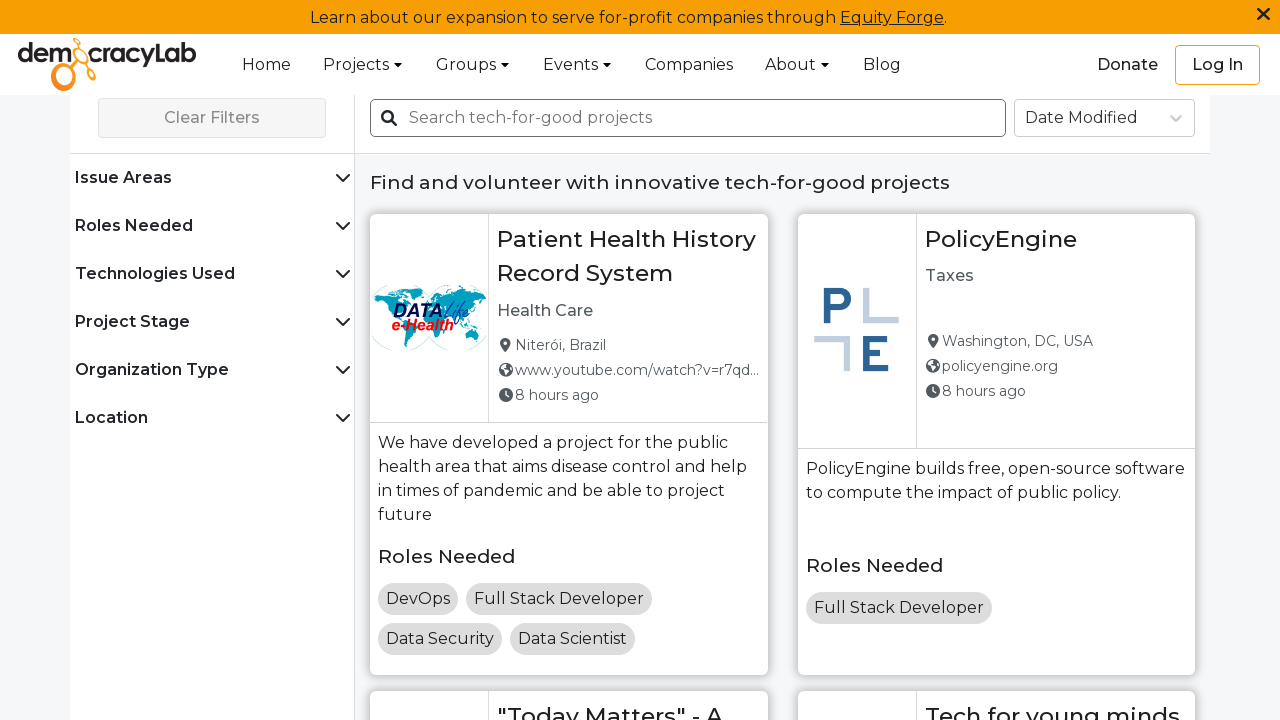

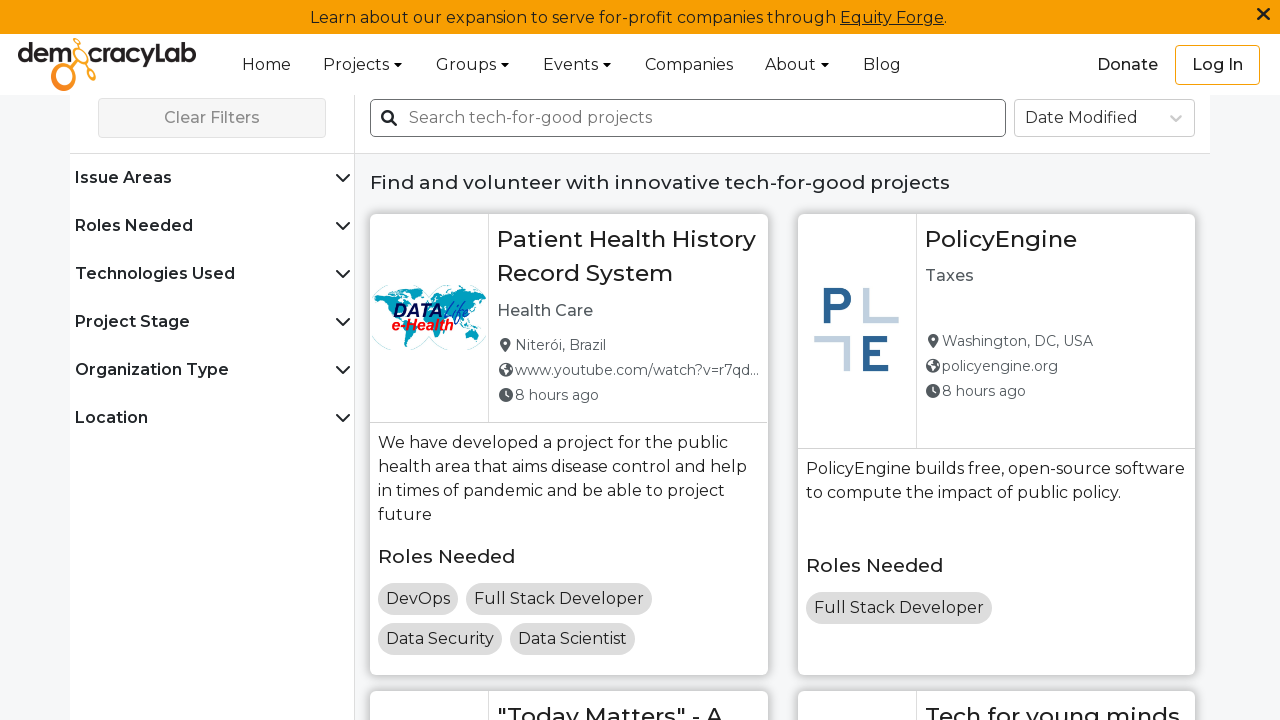